Tests window switching functionality by opening a new window, switching to it, then switching back to the main window

Starting URL: http://demo.automationtesting.in/Windows.html

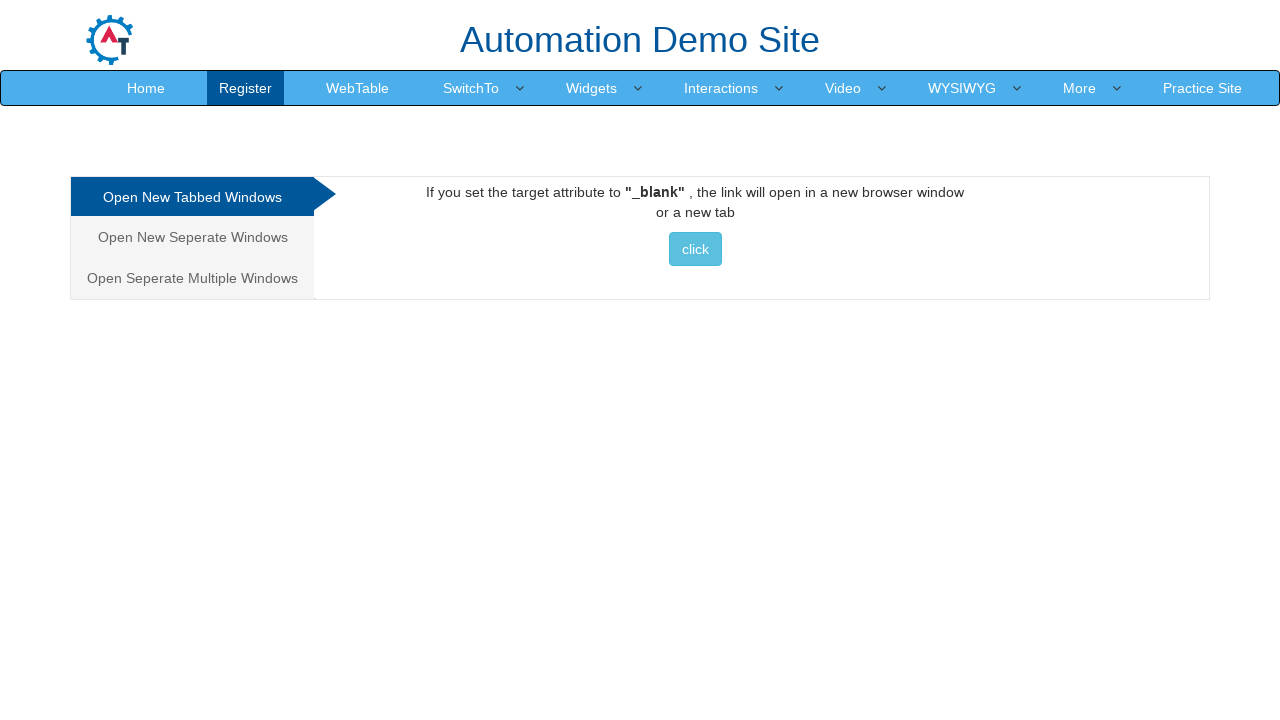

Clicked on the first tab link at (192, 197) on xpath=/html/body/div[1]/div/div/div/div[1]/ul/li[1]/a
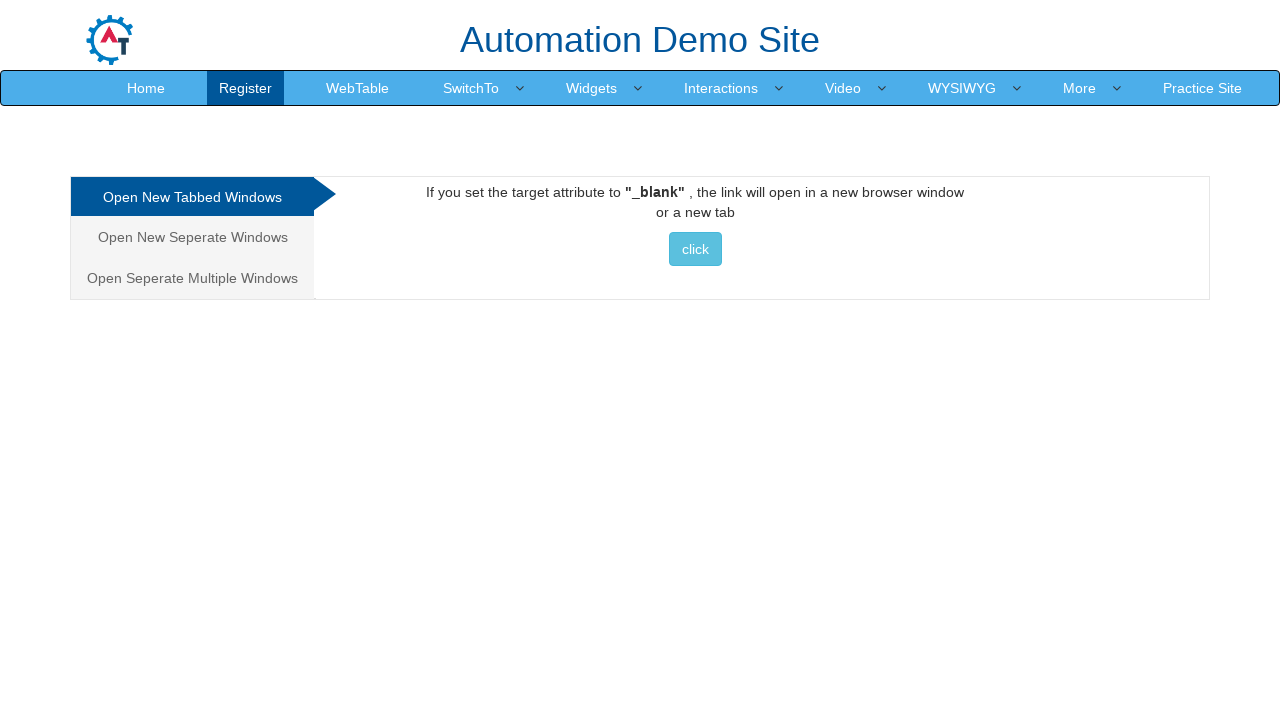

Clicked button to open a new window at (695, 249) on xpath=//*[@id='Tabbed']/a/button
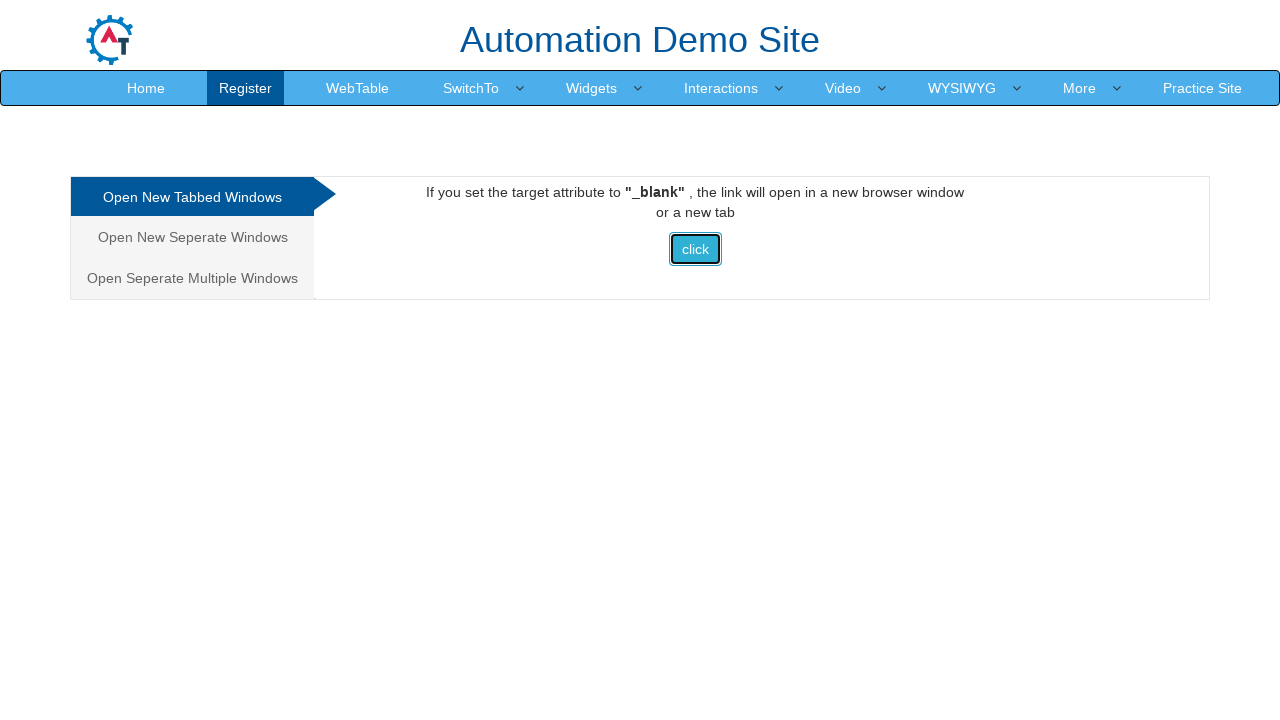

New window loaded successfully
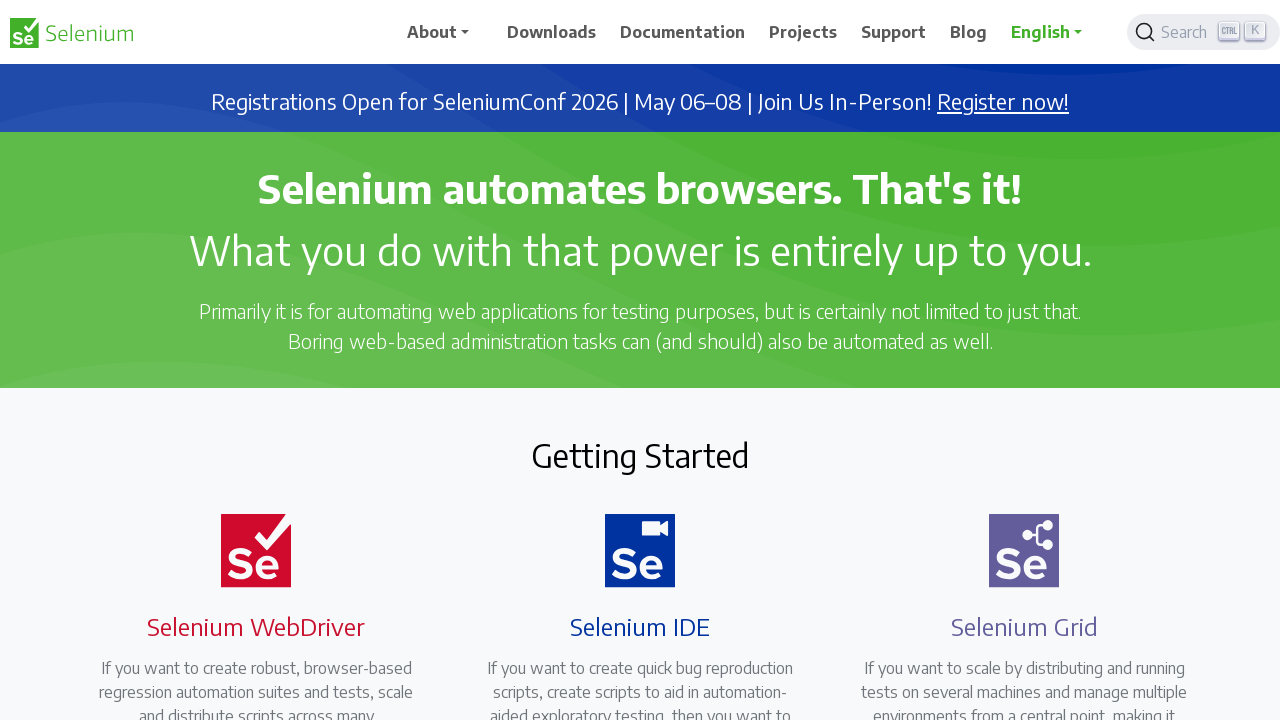

Retrieved new window title: Selenium
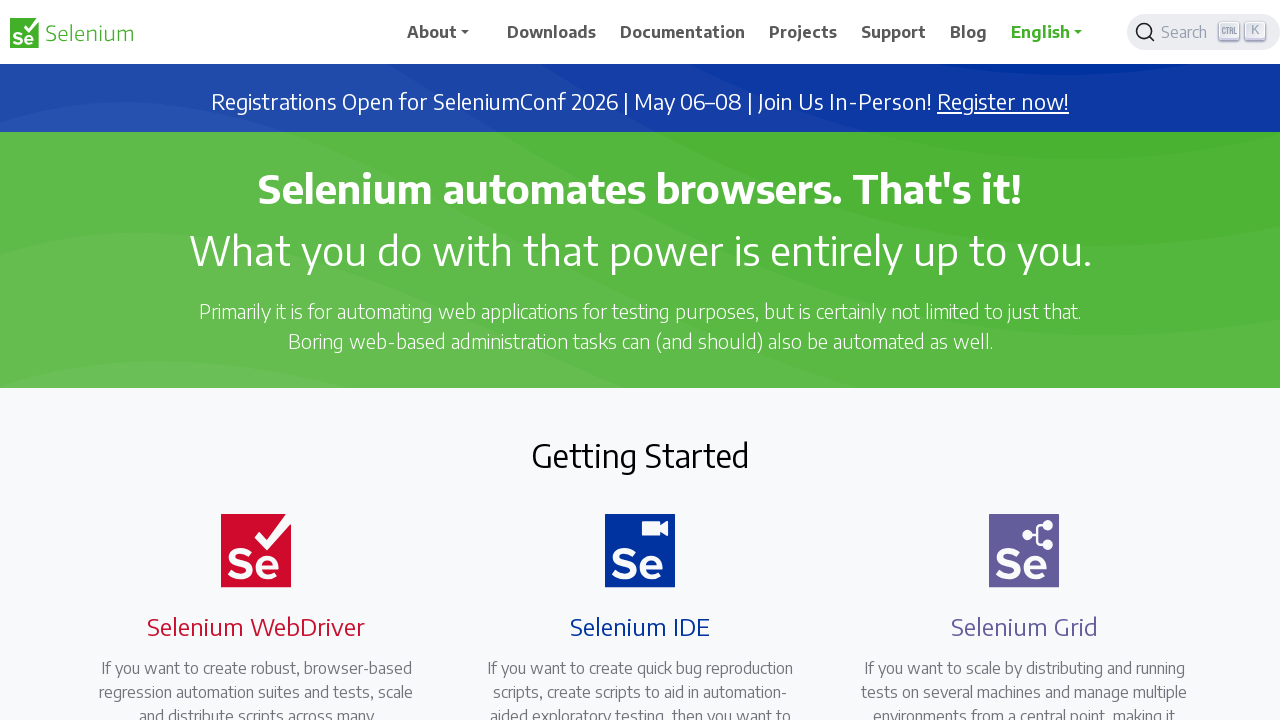

Closed the new window
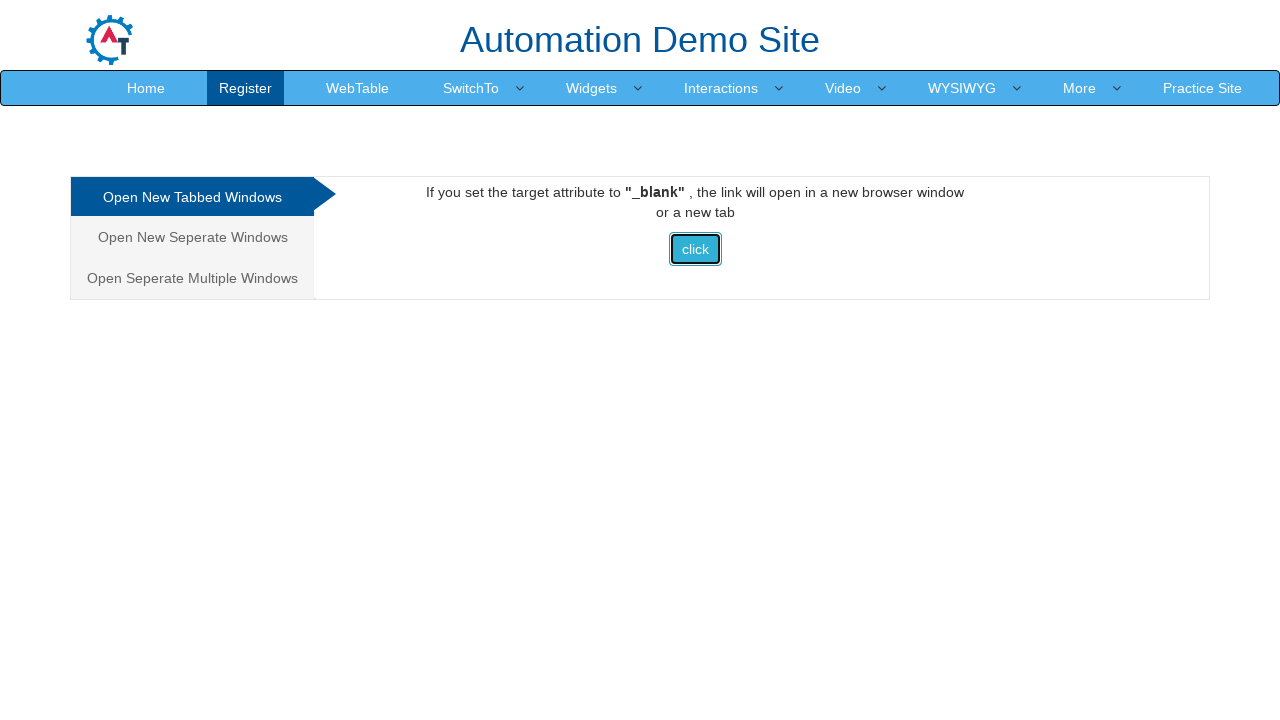

Switched back to main window with title: Frames & windows
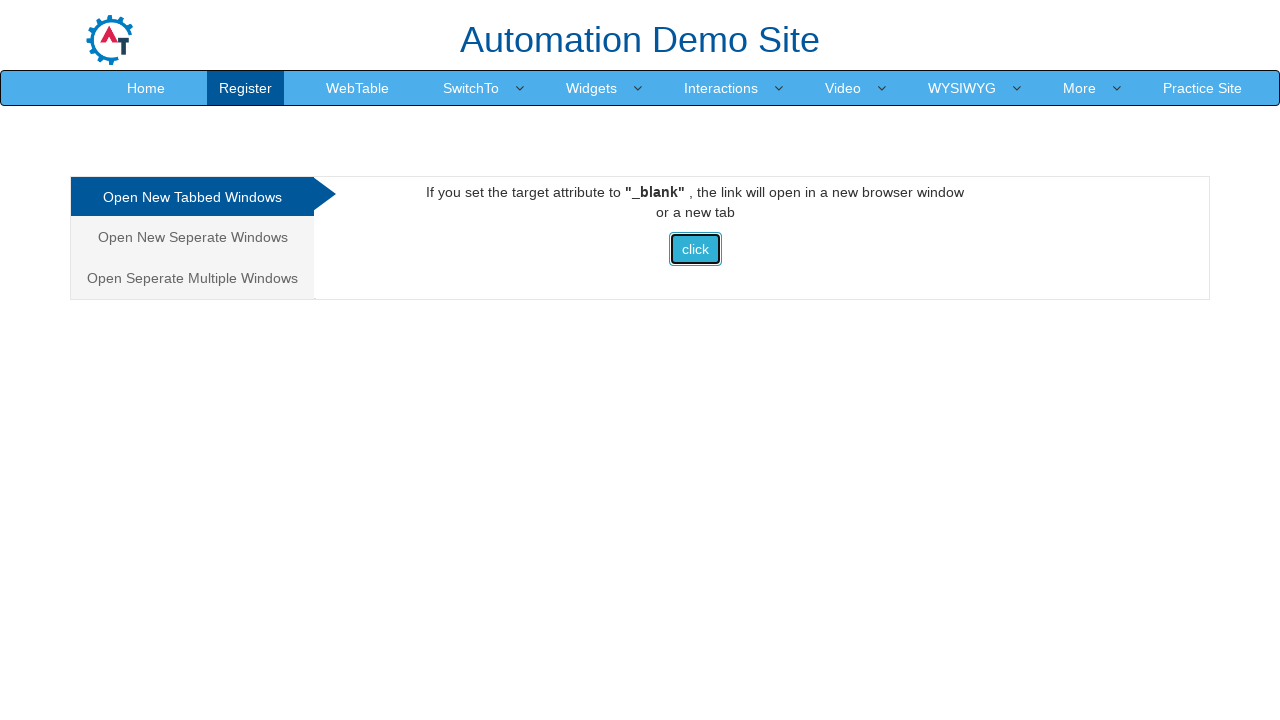

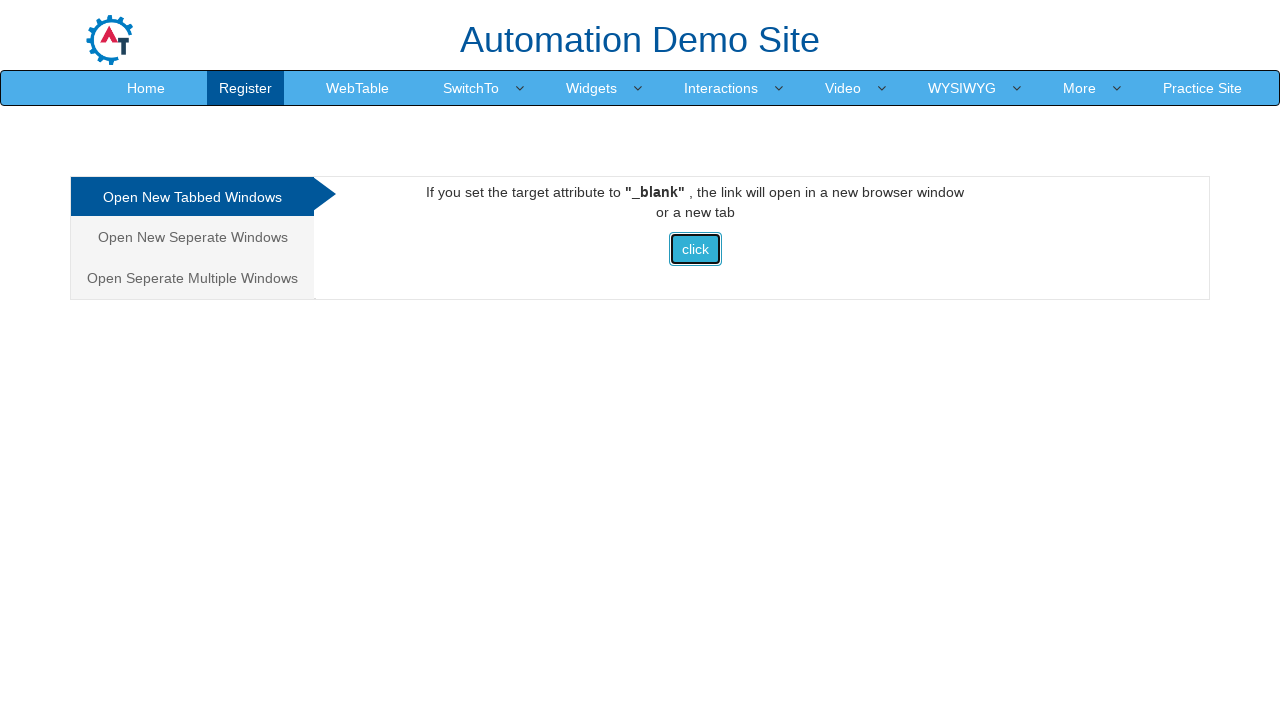